Navigates to the Applitools demo page and clicks the login button to access the app page

Starting URL: https://demo.applitools.com

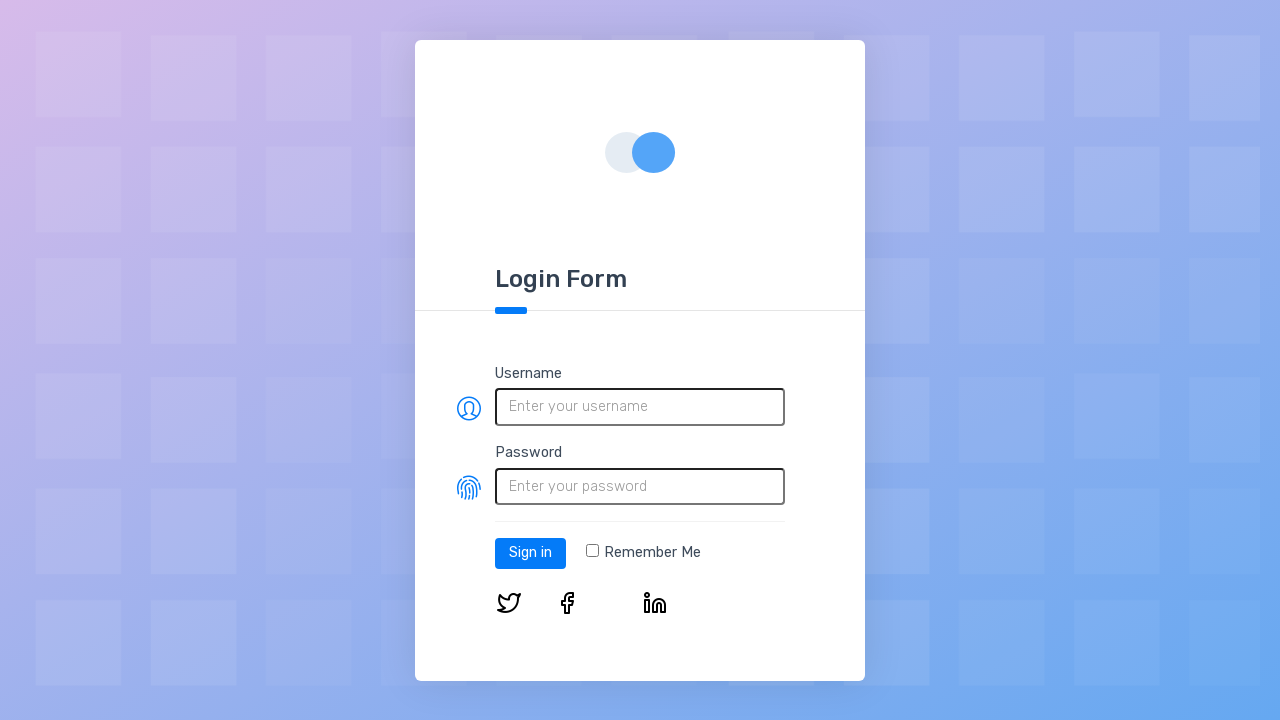

Login button element loaded on the Applitools demo page
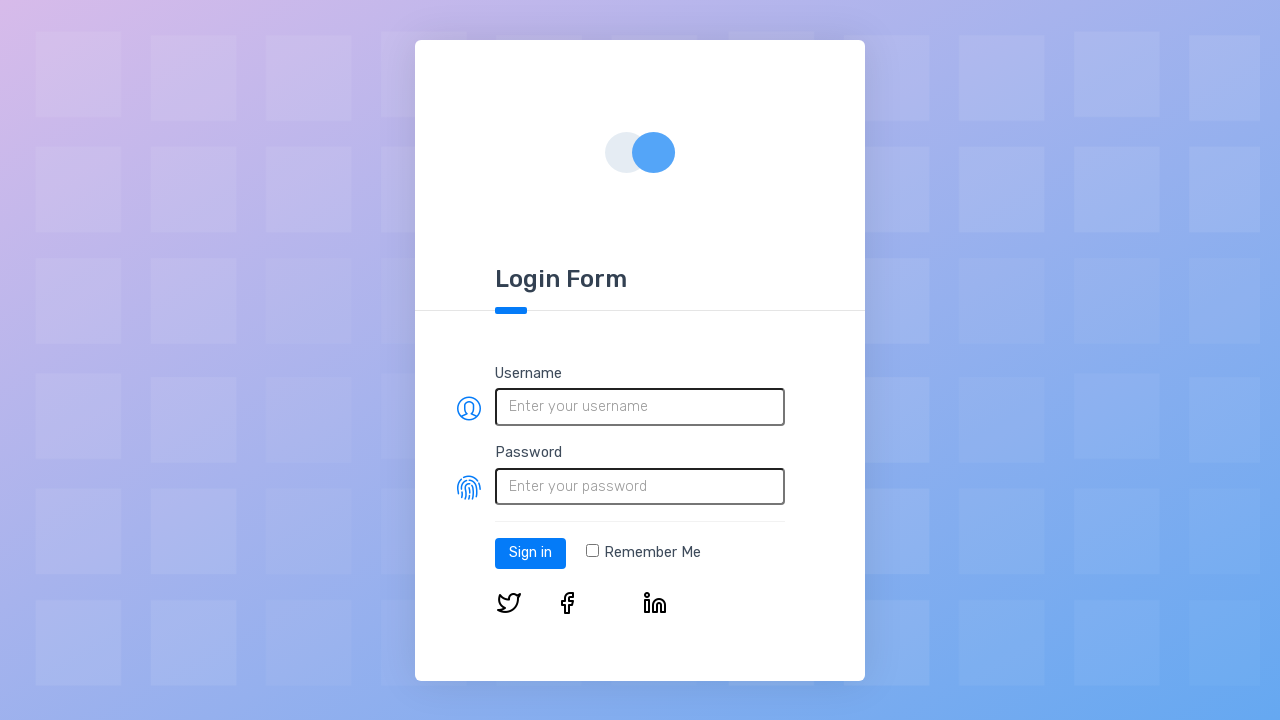

Clicked the login button to access the app page at (530, 553) on #log-in
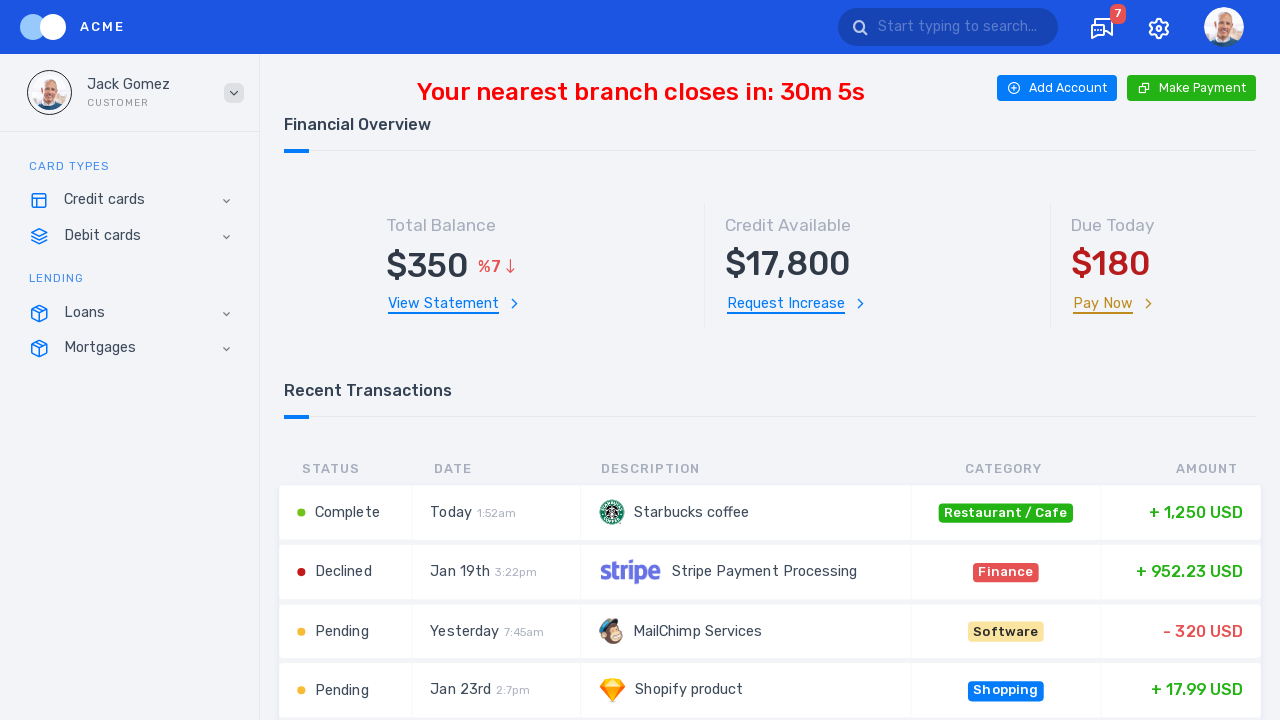

App page fully loaded after login (network idle)
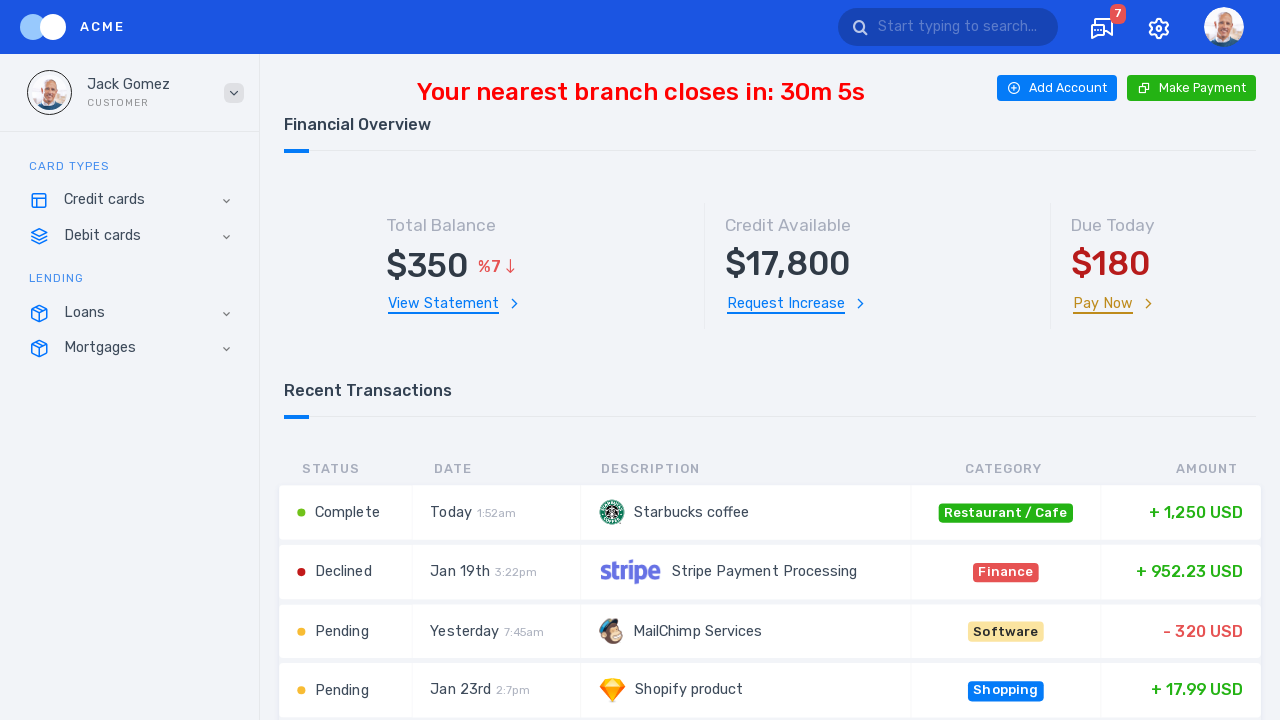

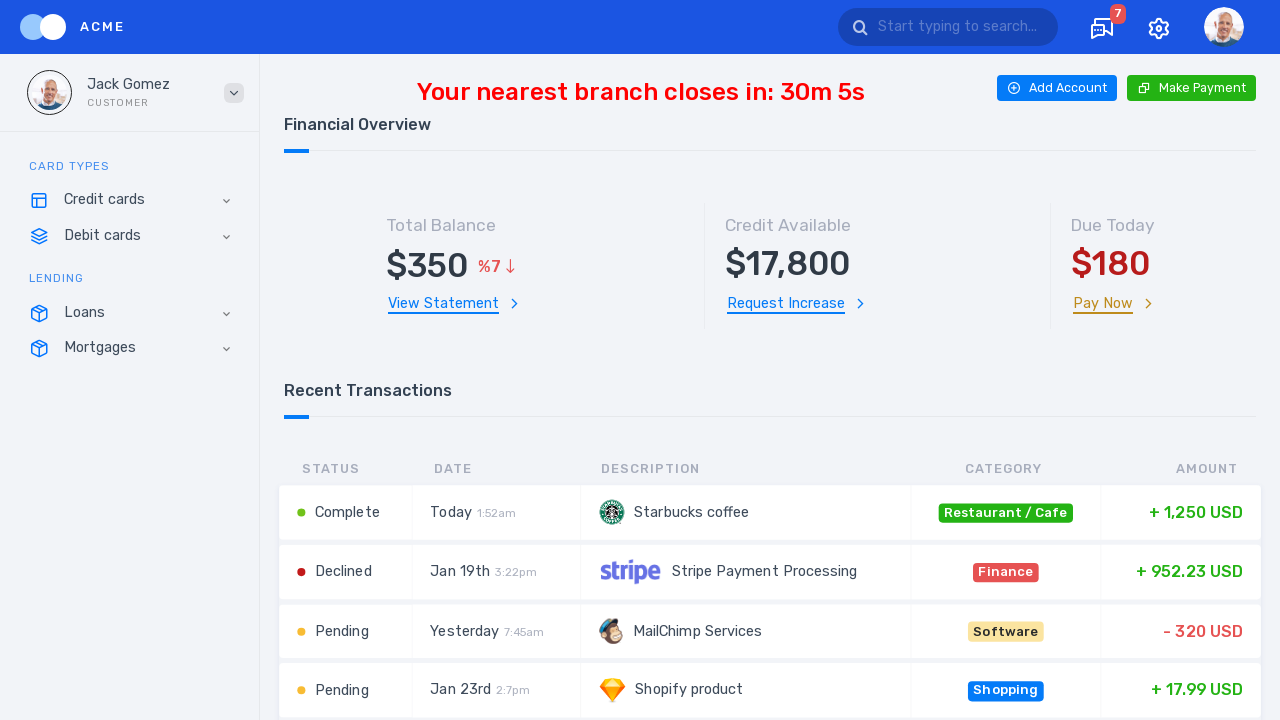